Navigates to the Rahul Shetty Academy login practice page and verifies the page loads by checking the title is present.

Starting URL: https://rahulshettyacademy.com/loginpagePractise/

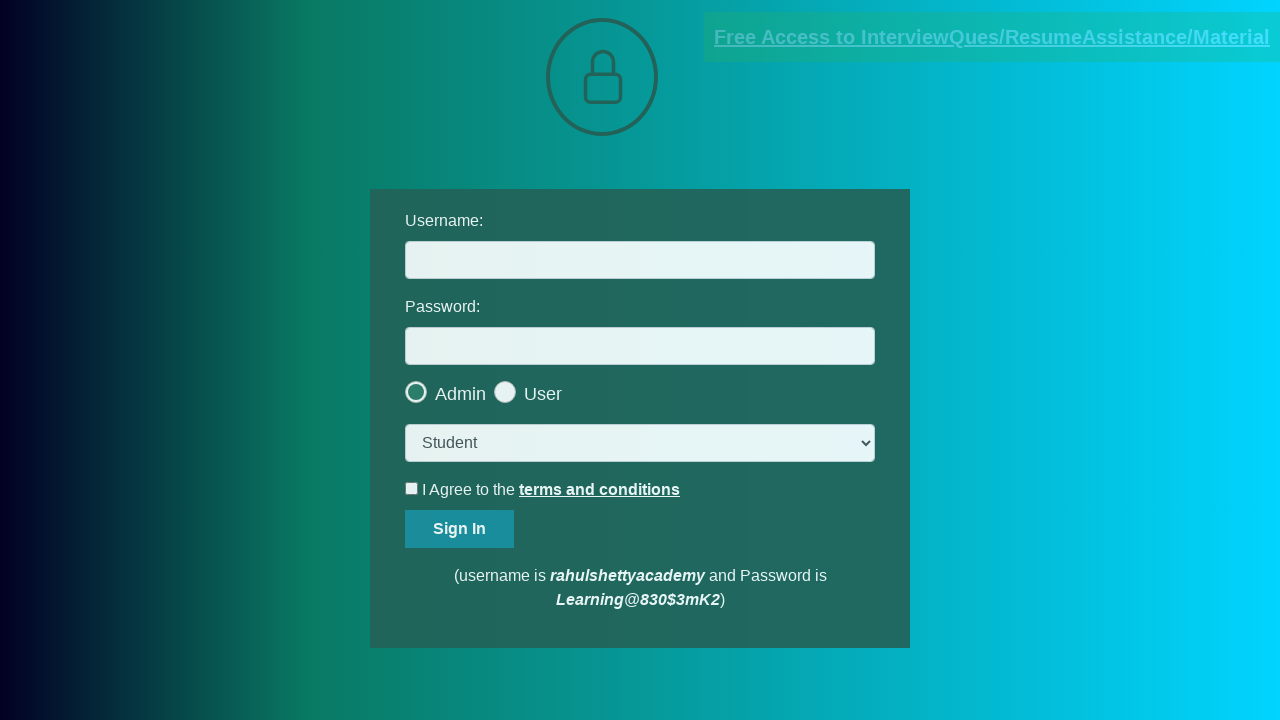

Navigated to Rahul Shetty Academy login practice page
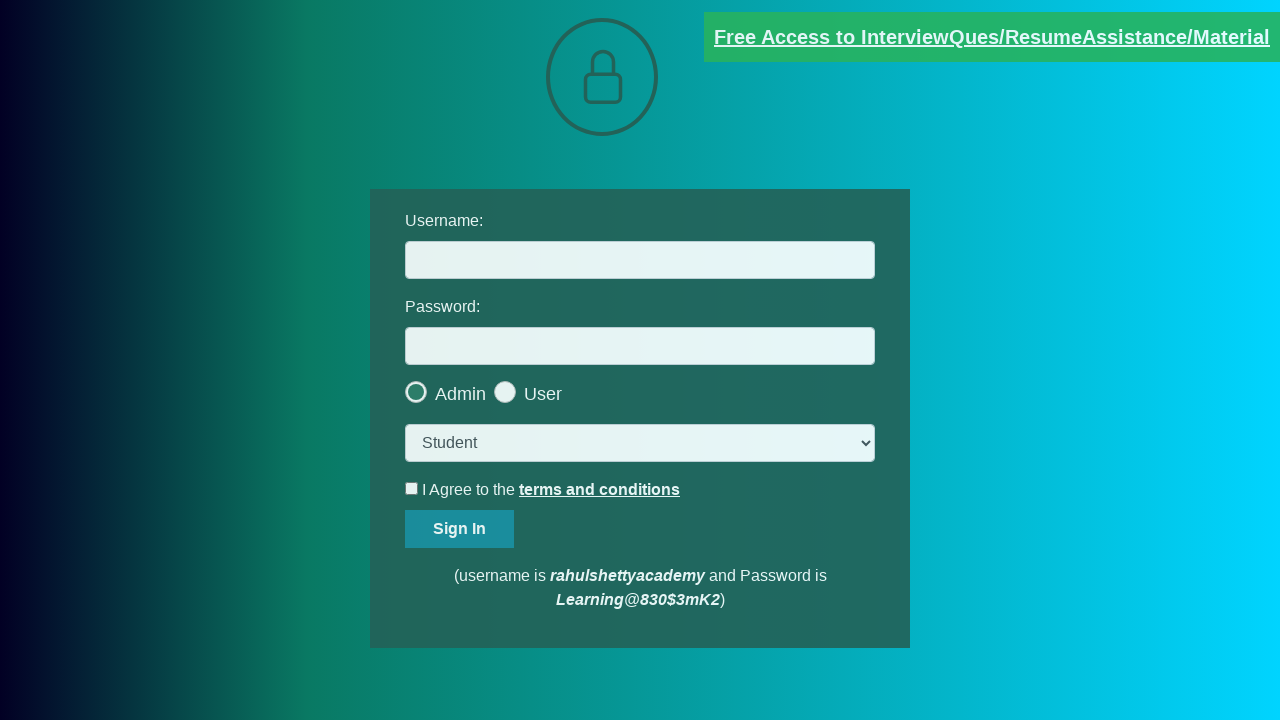

Page DOM content loaded
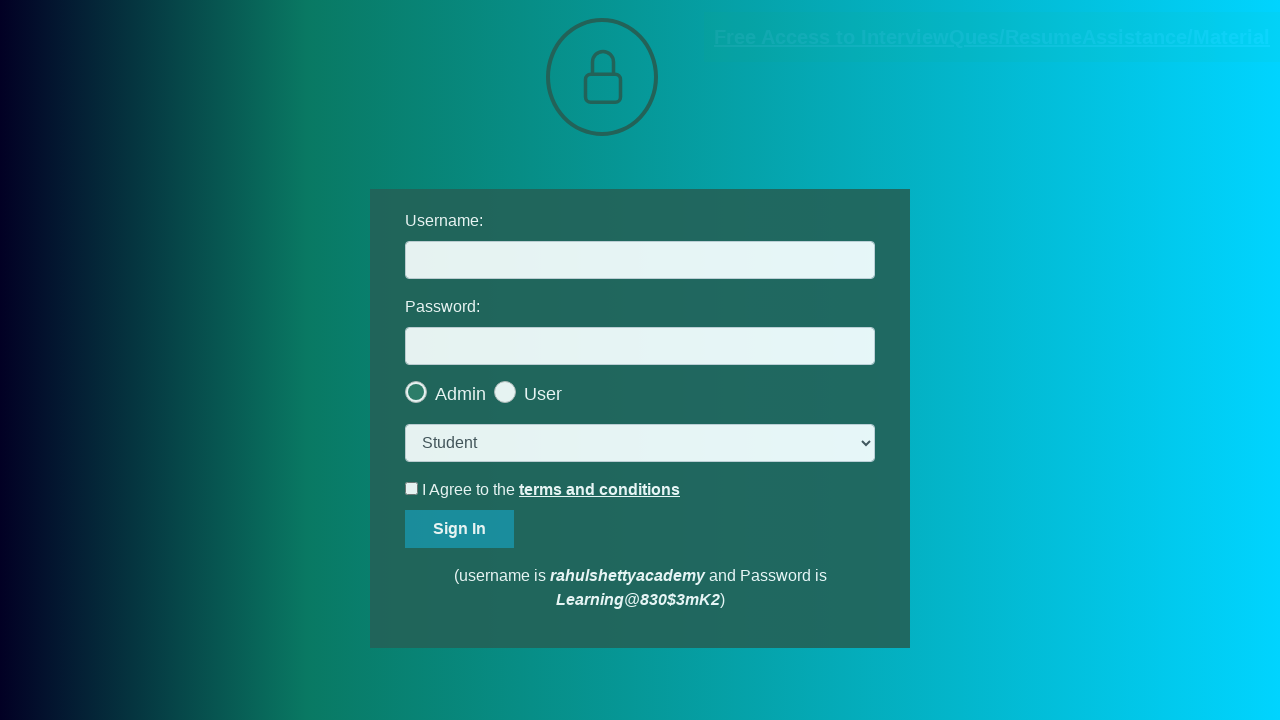

Retrieved page title: LoginPage Practise | Rahul Shetty Academy
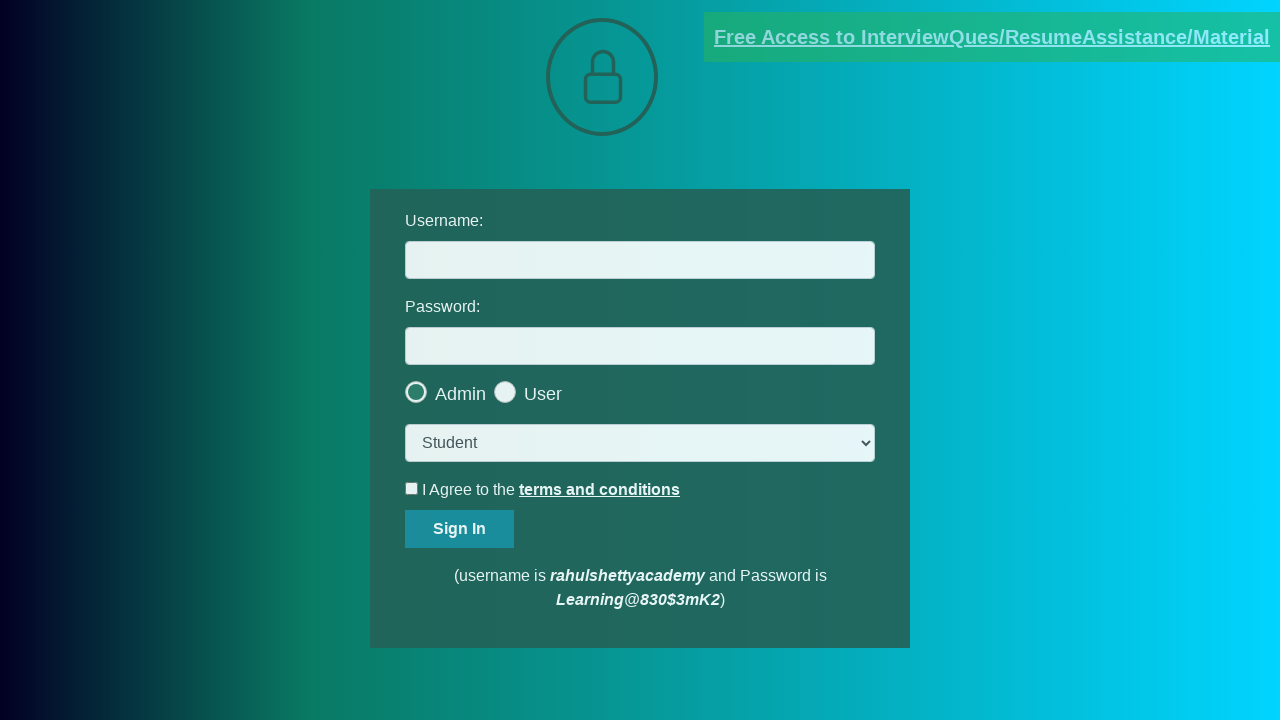

Verified page title is present and not empty
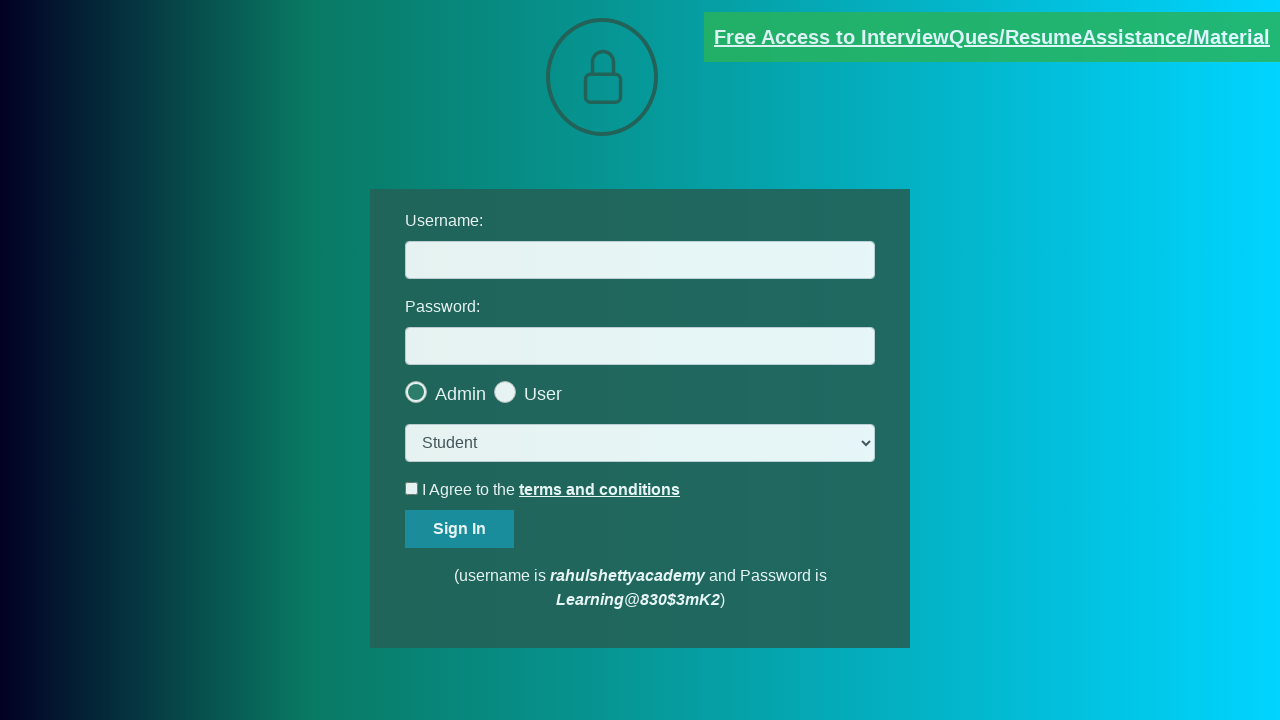

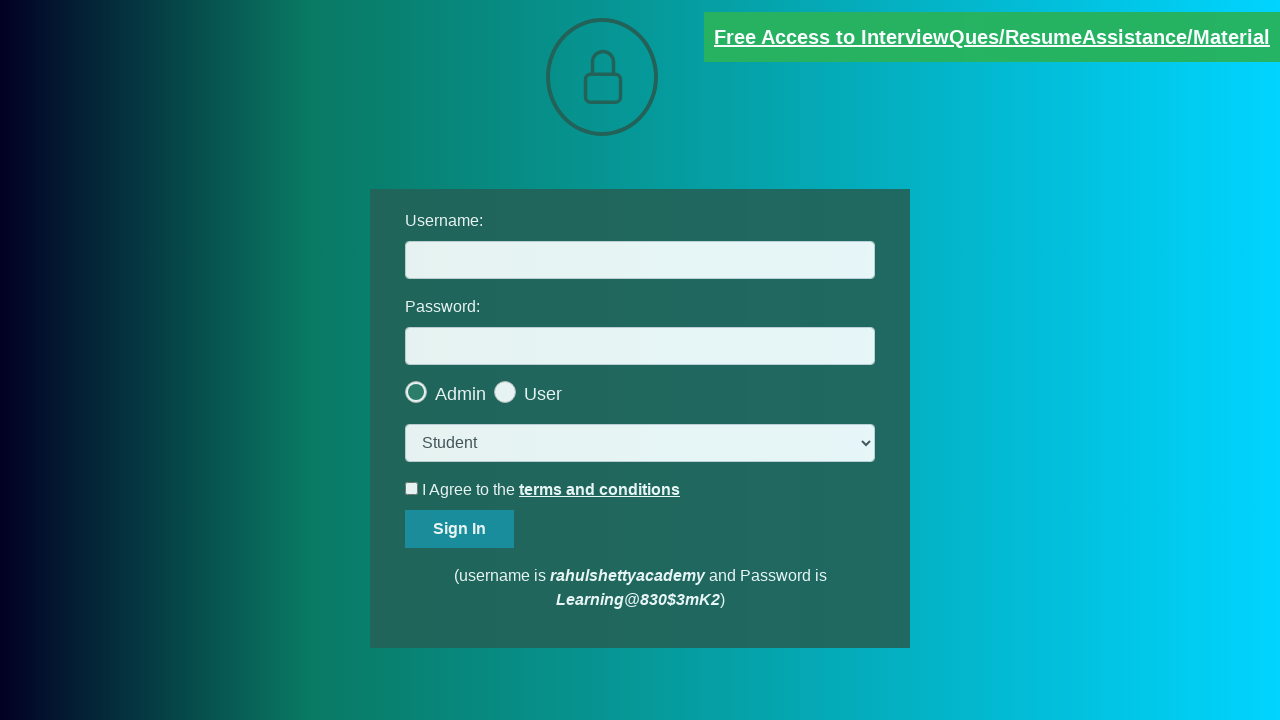